Navigates to TestYantra website and sets the browser window to fullscreen mode

Starting URL: https://www.testyantra.com/

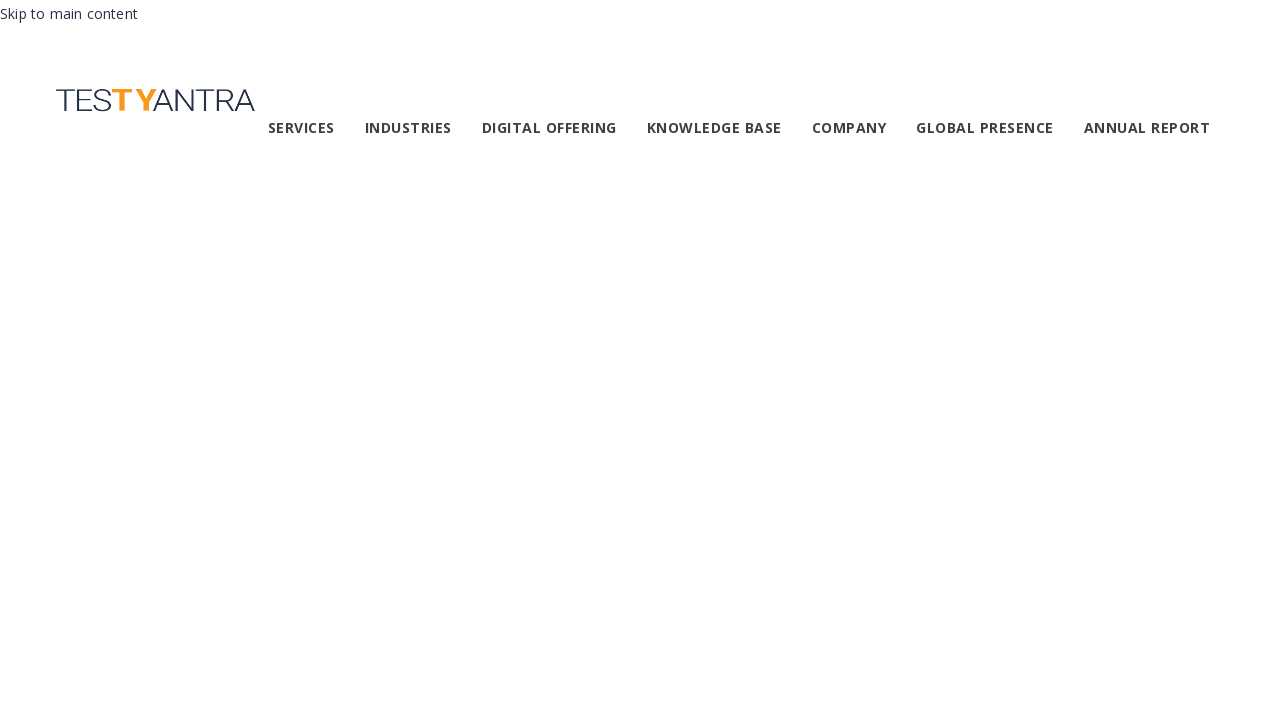

Set viewport size to 1920x1080 to simulate fullscreen mode
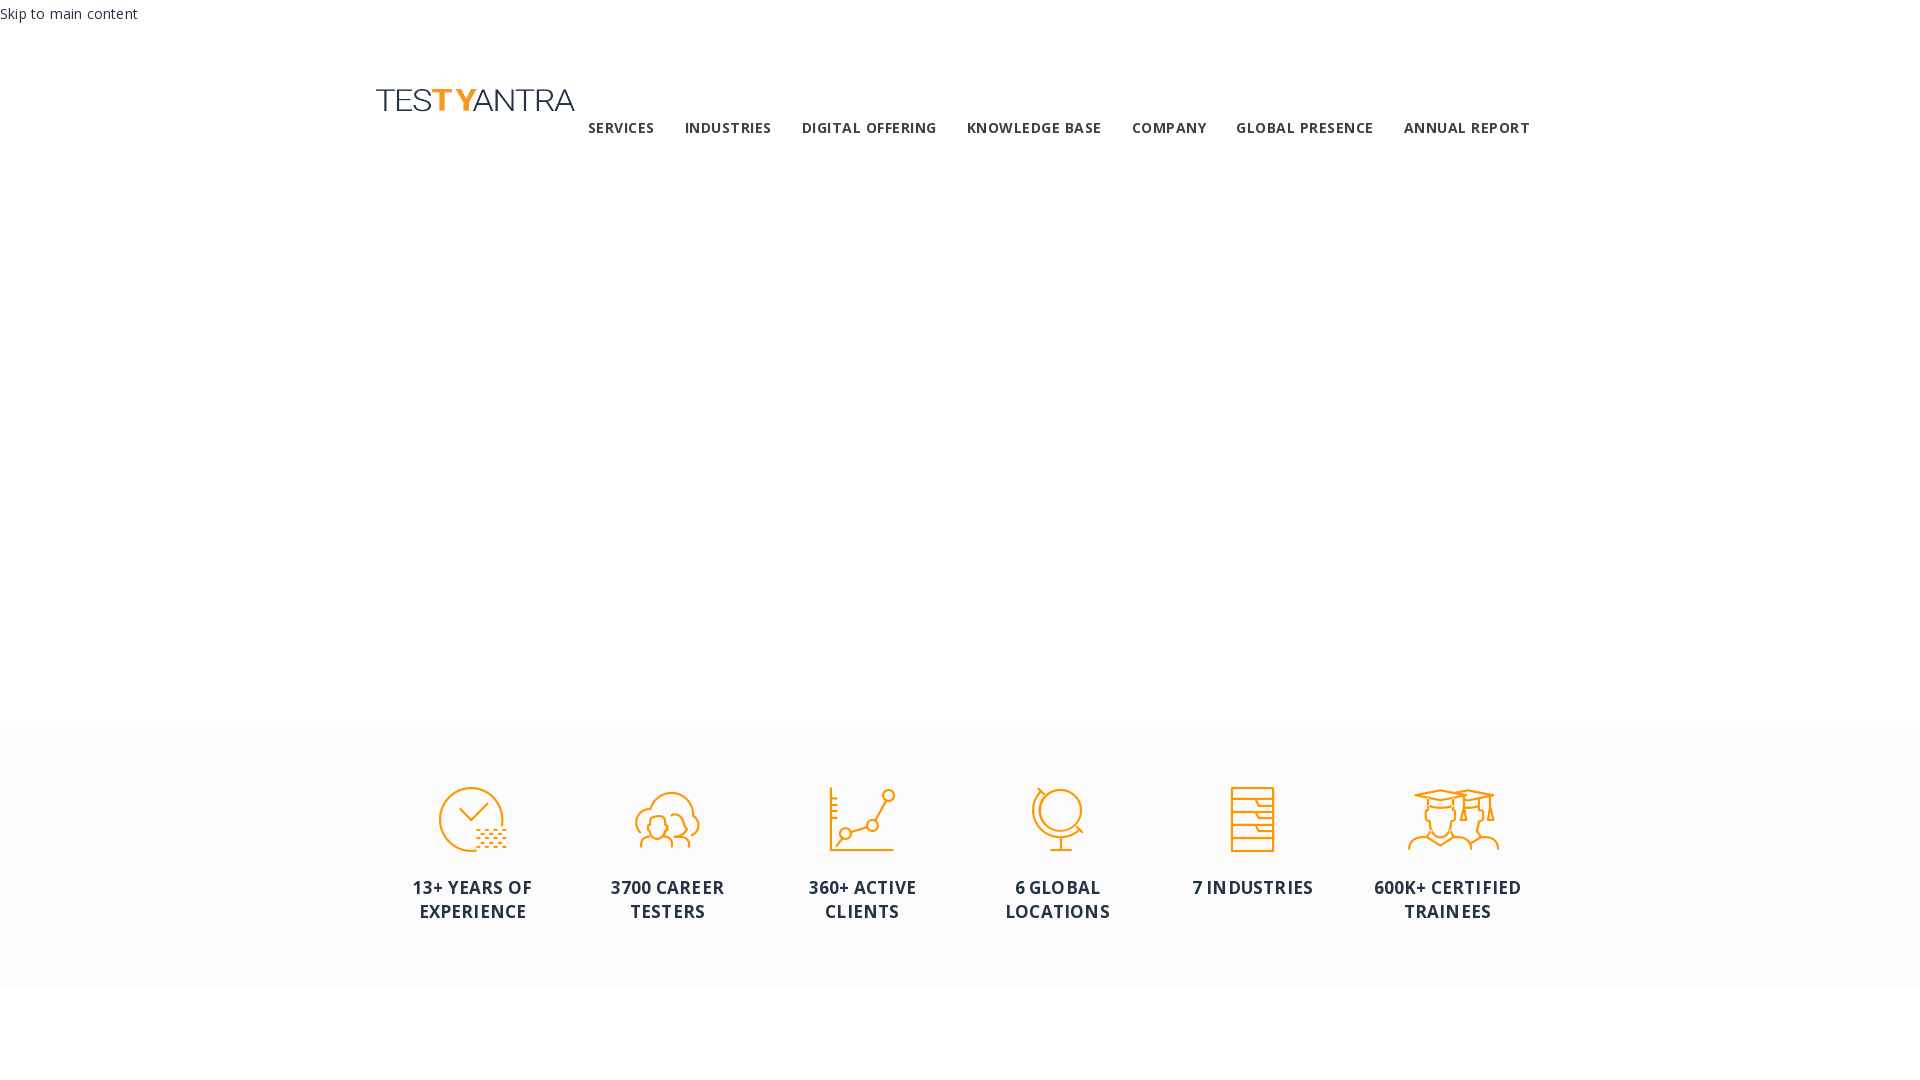

Waited for page to reach domcontentloaded state
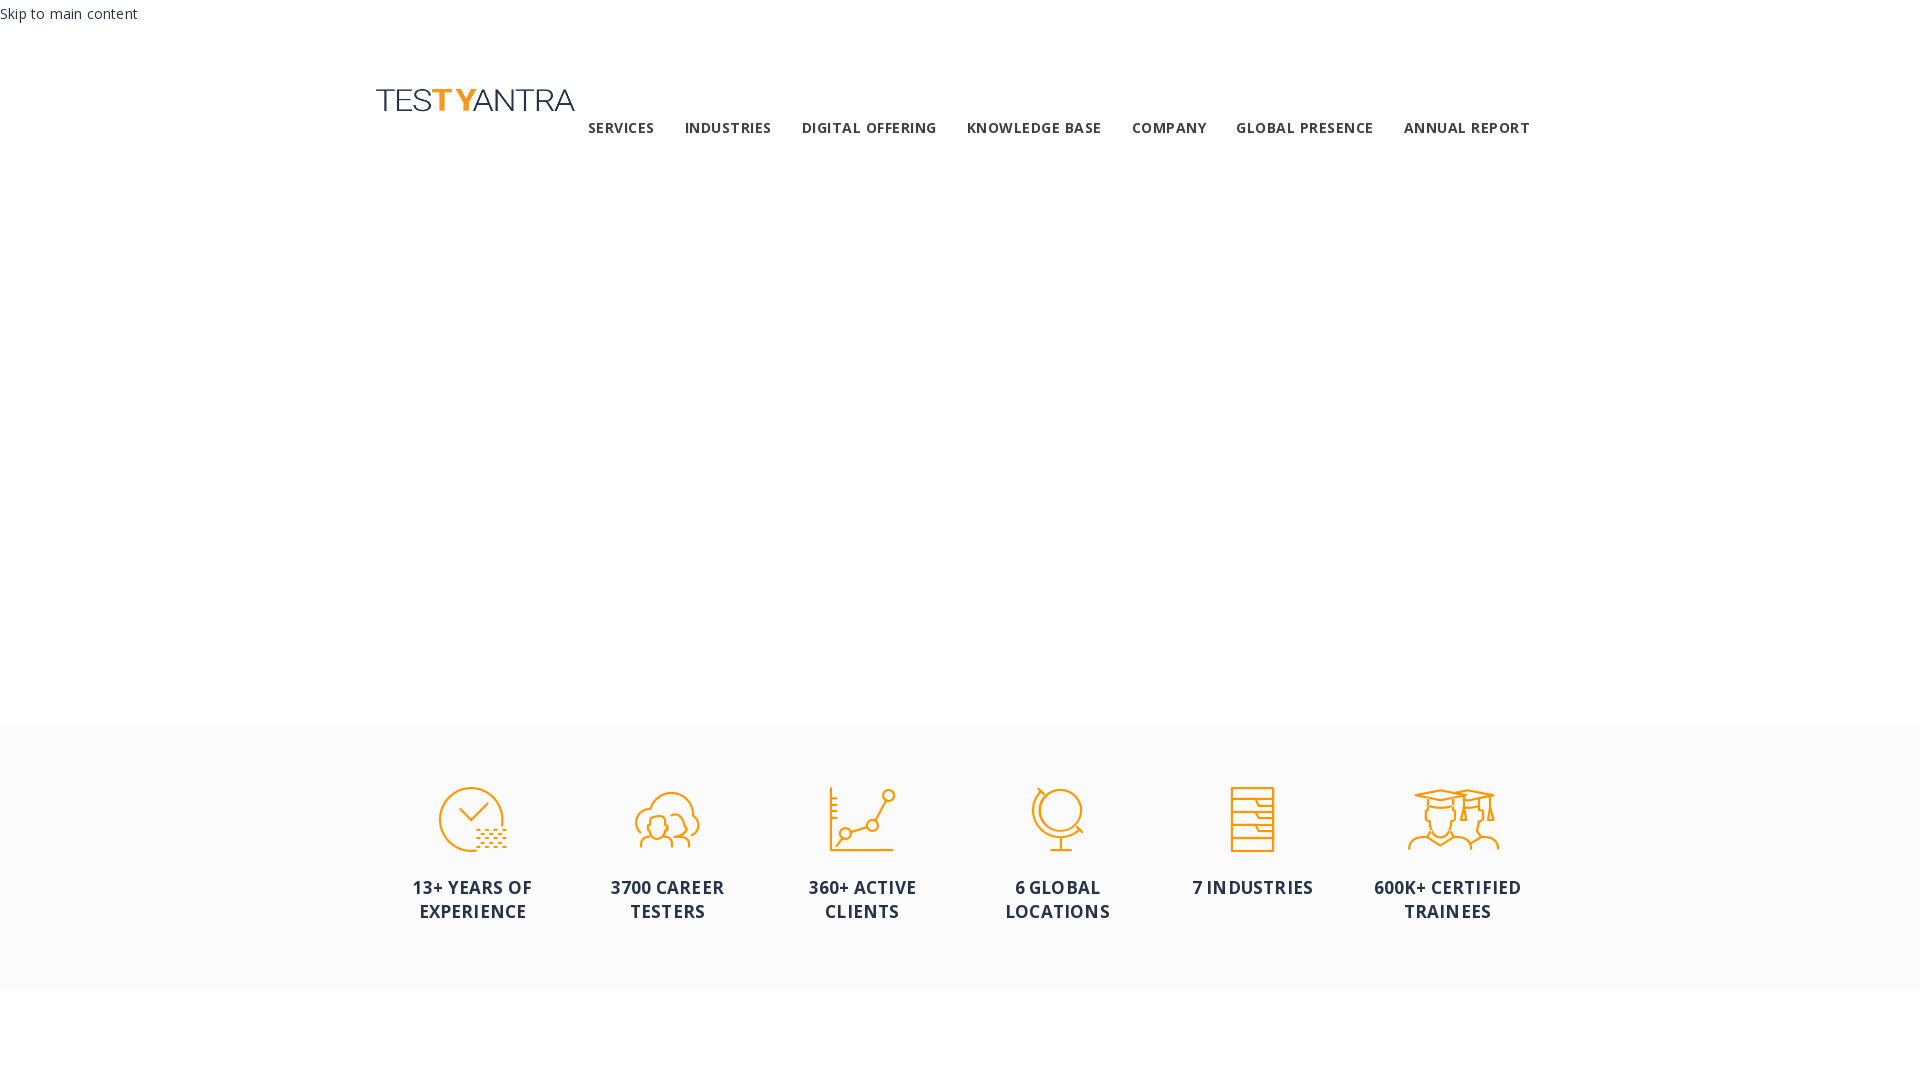

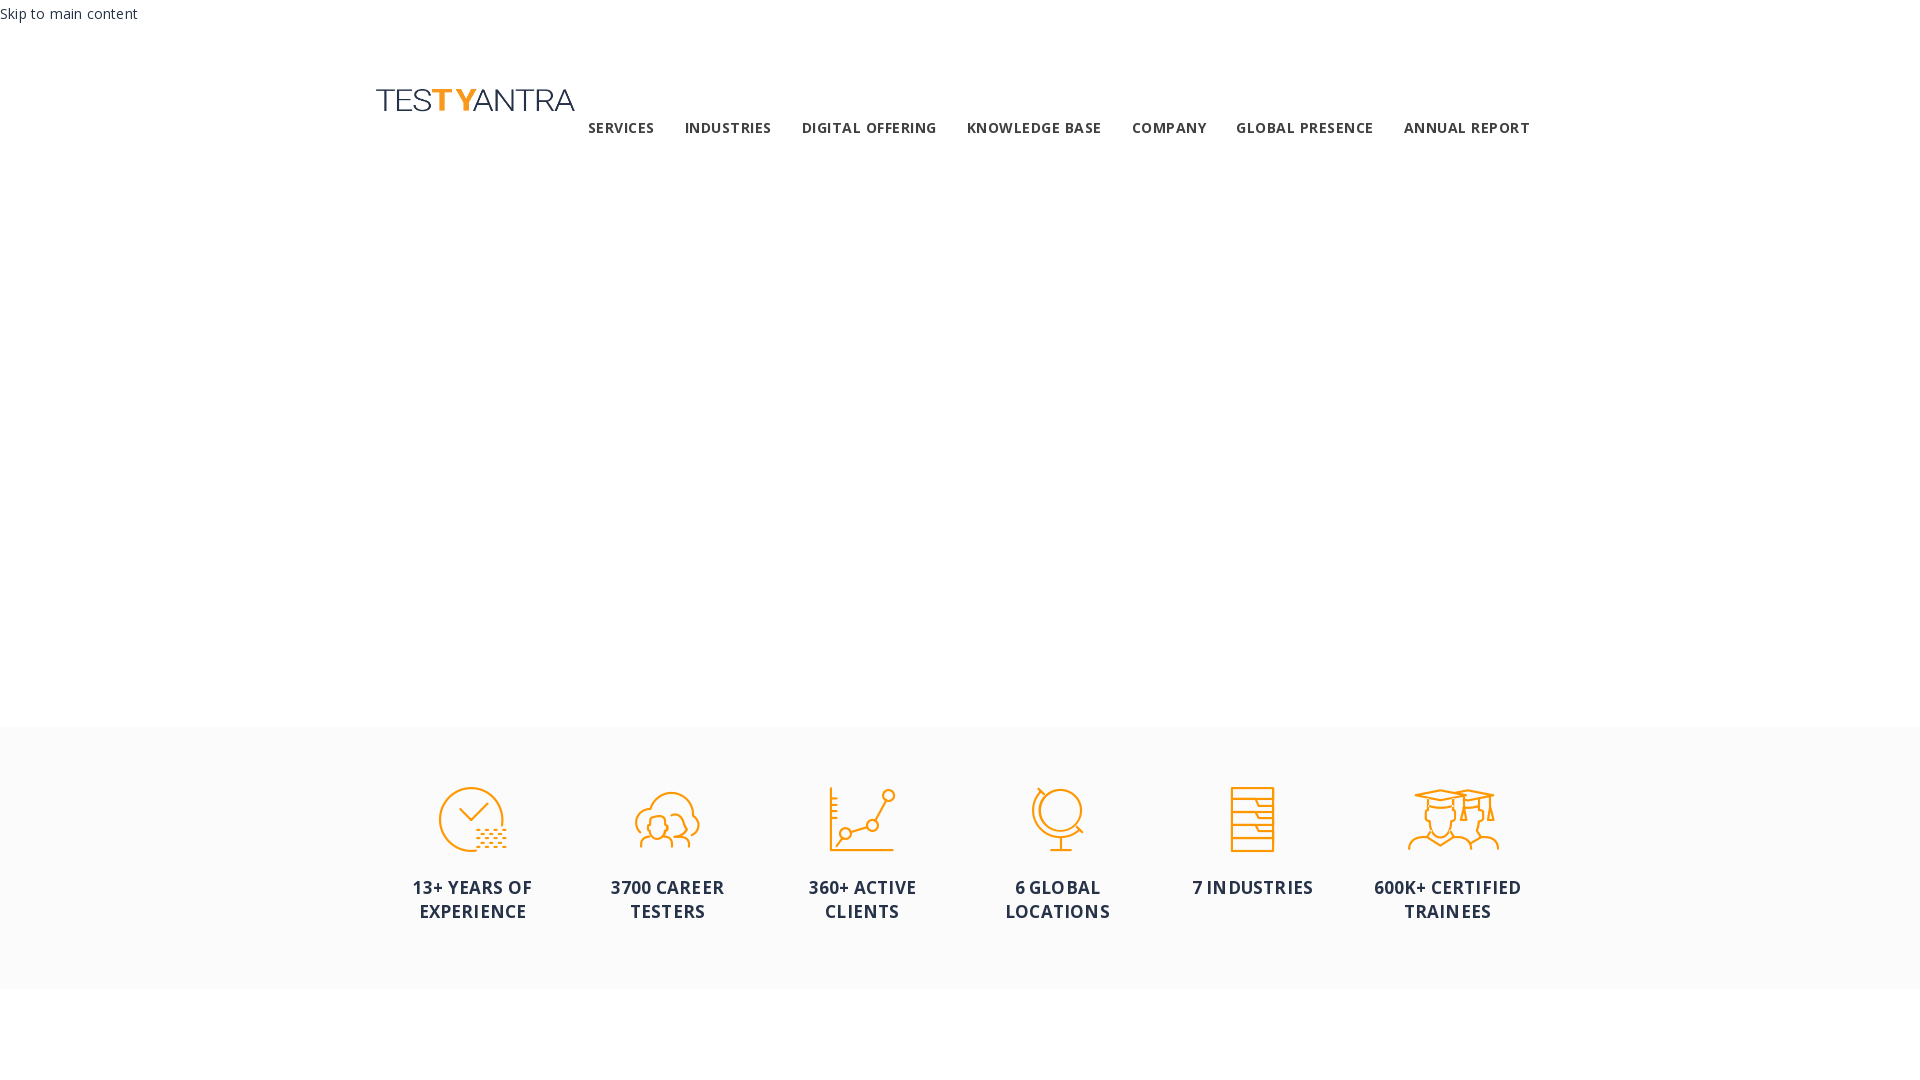